Tests the key press functionality by pressing the Enter key and verifying that the result message is displayed

Starting URL: https://the-internet.herokuapp.com/key_presses

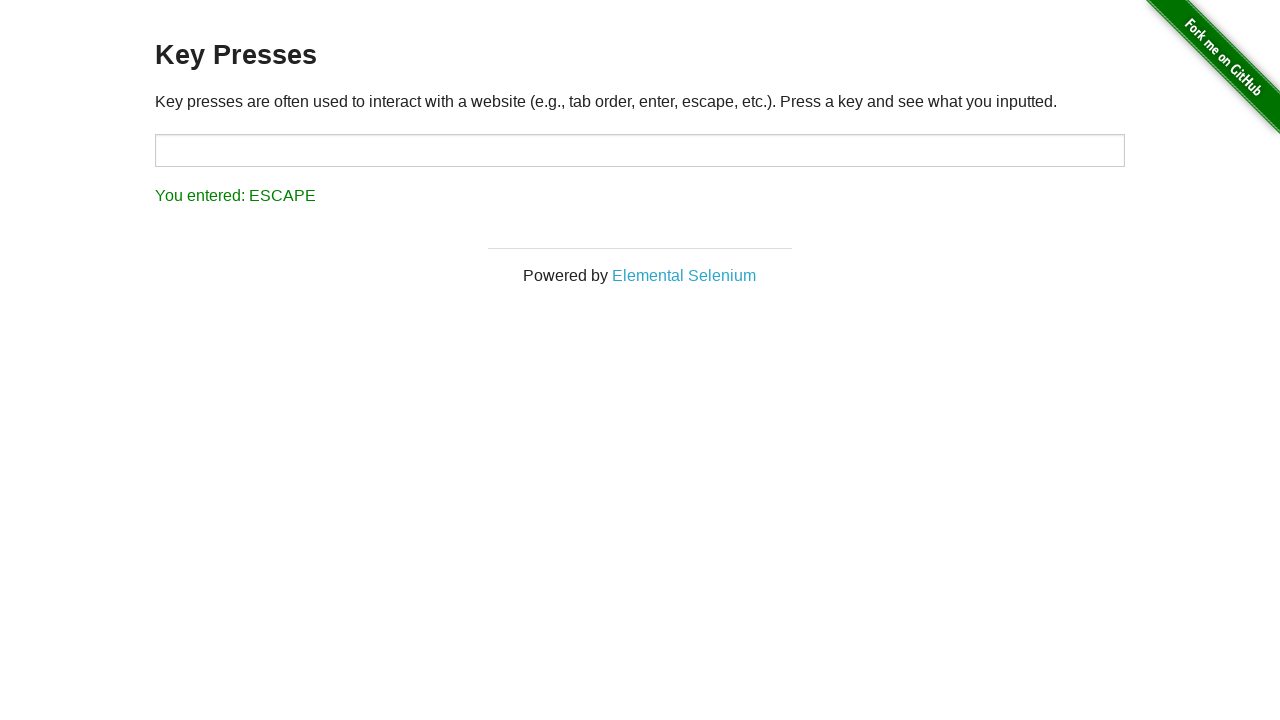

Pressed Enter key on the page on .no-js
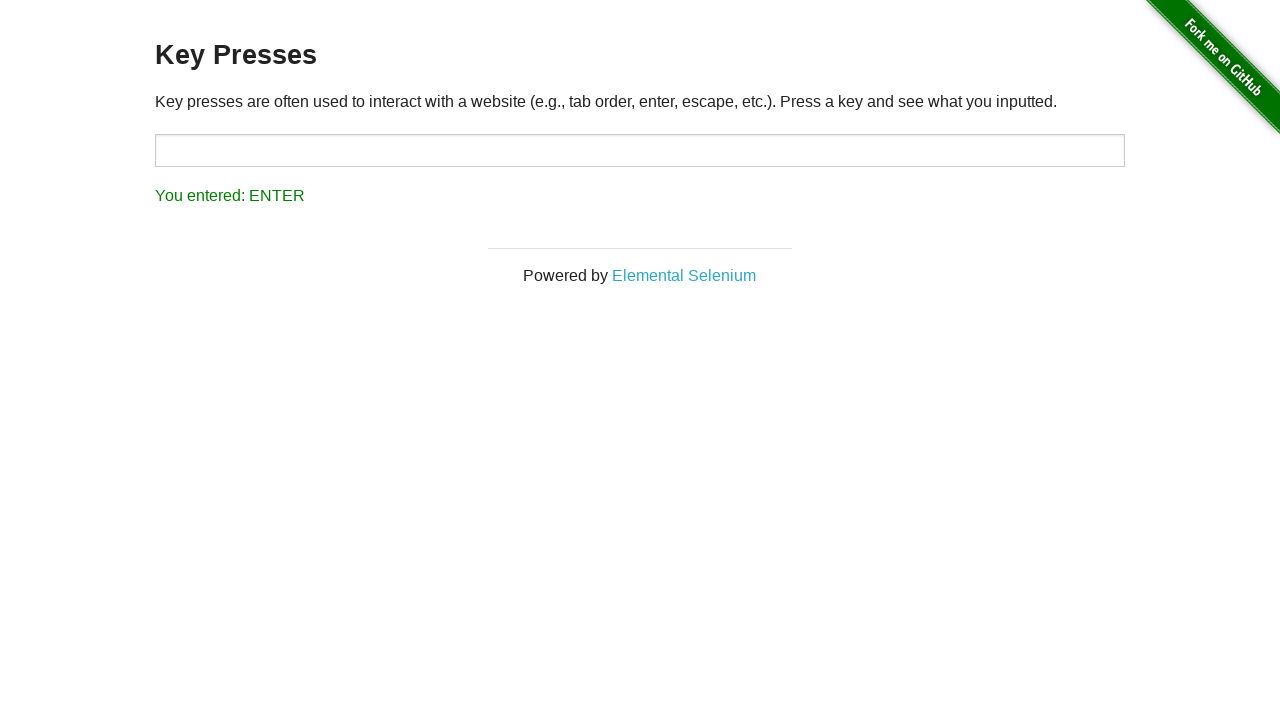

Result message element loaded
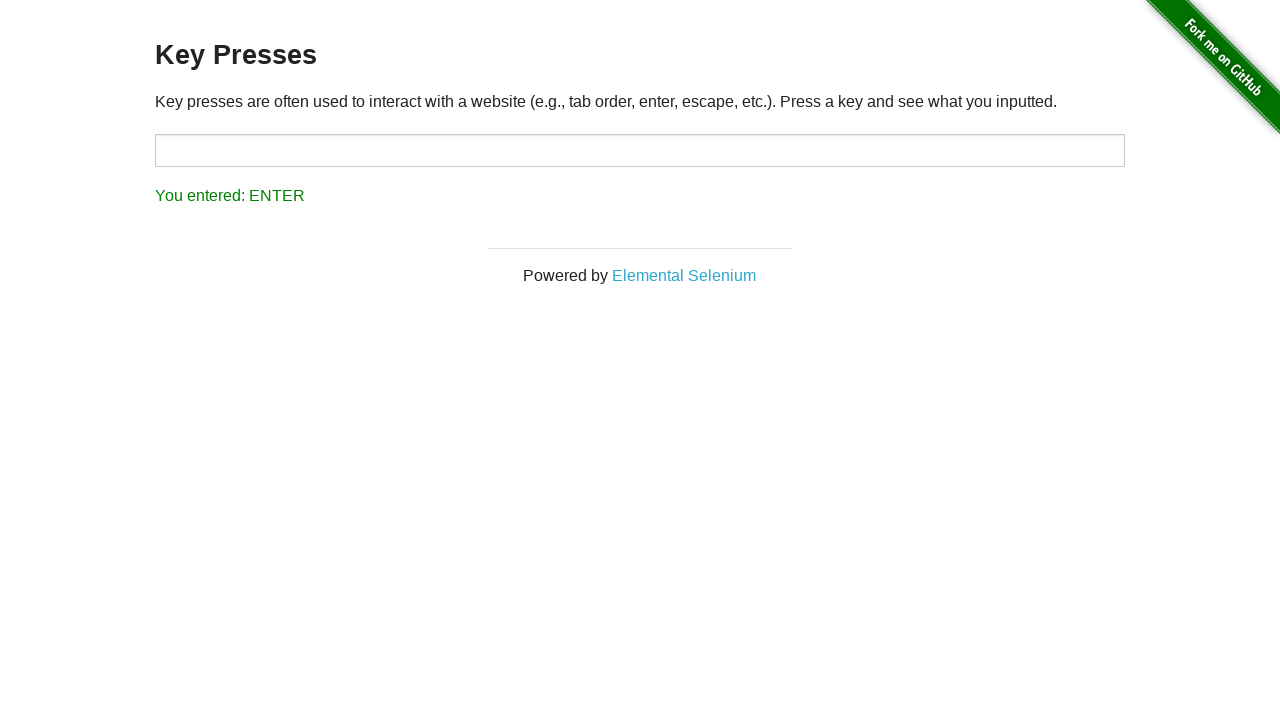

Located result message element
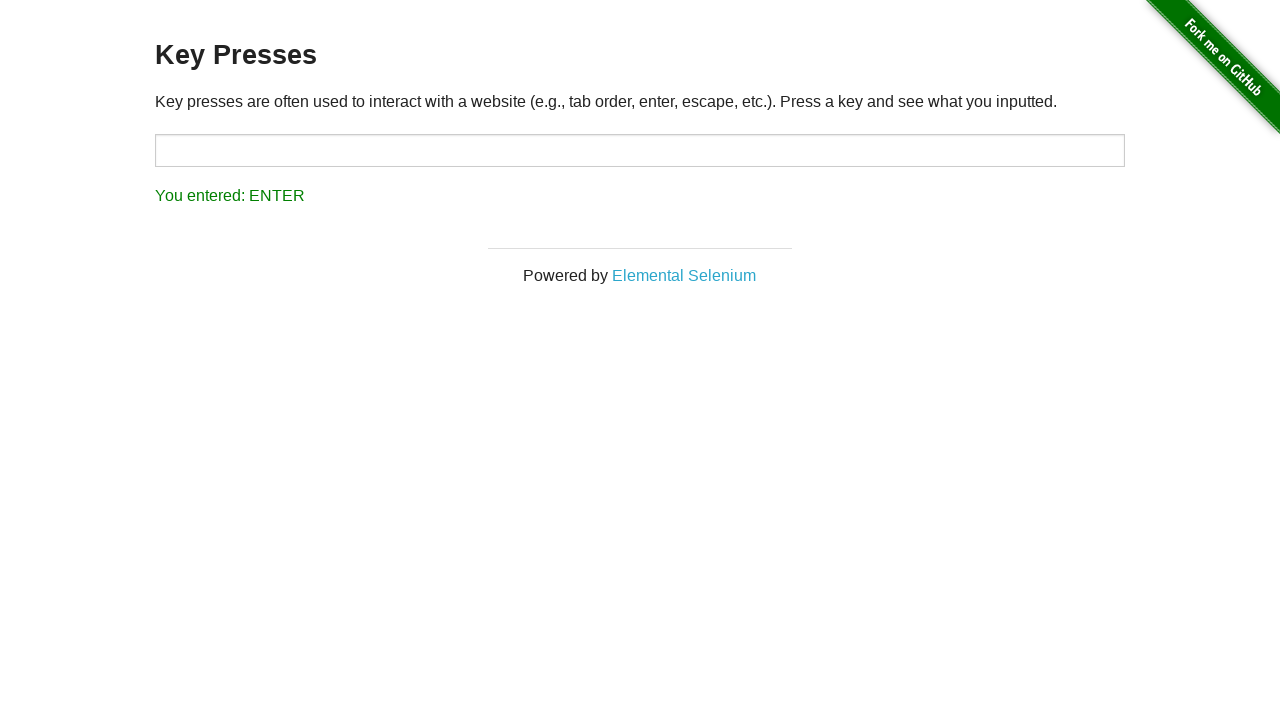

Verified result message is visible
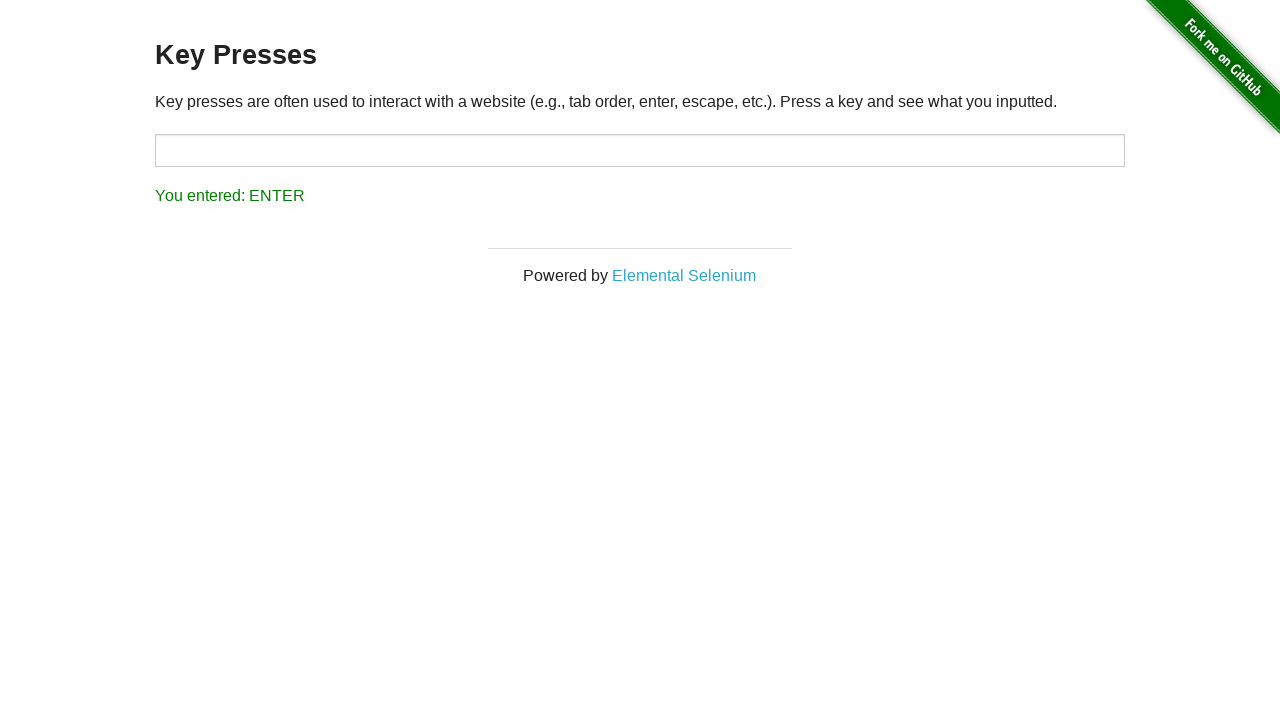

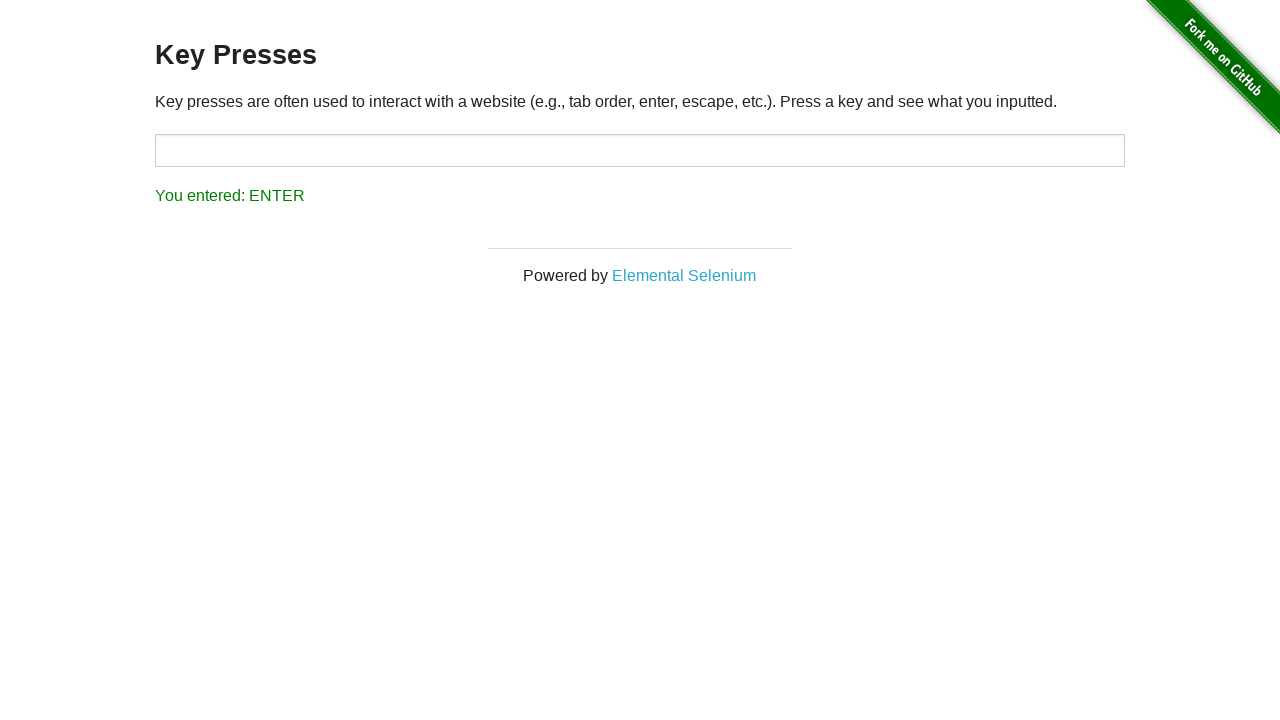